Tests marking all todo items as completed using the toggle all checkbox

Starting URL: https://demo.playwright.dev/todomvc

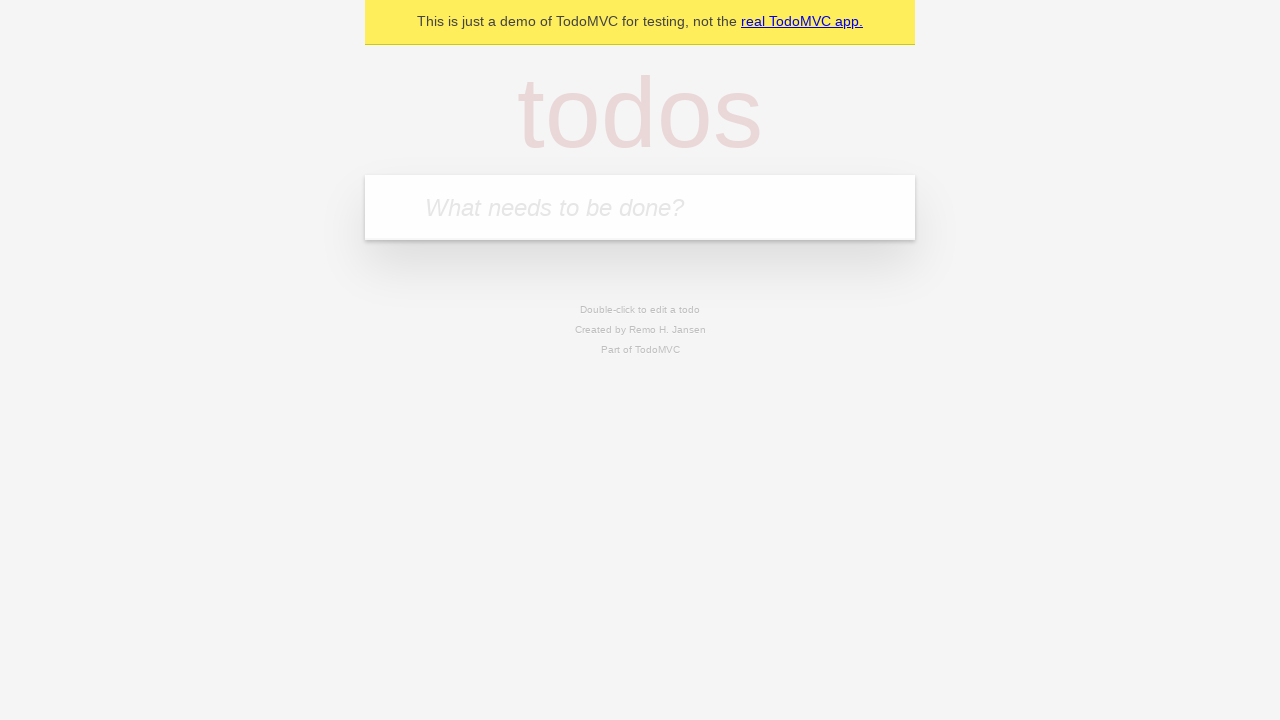

Filled todo input with 'buy some cheese' on internal:attr=[placeholder="What needs to be done?"i]
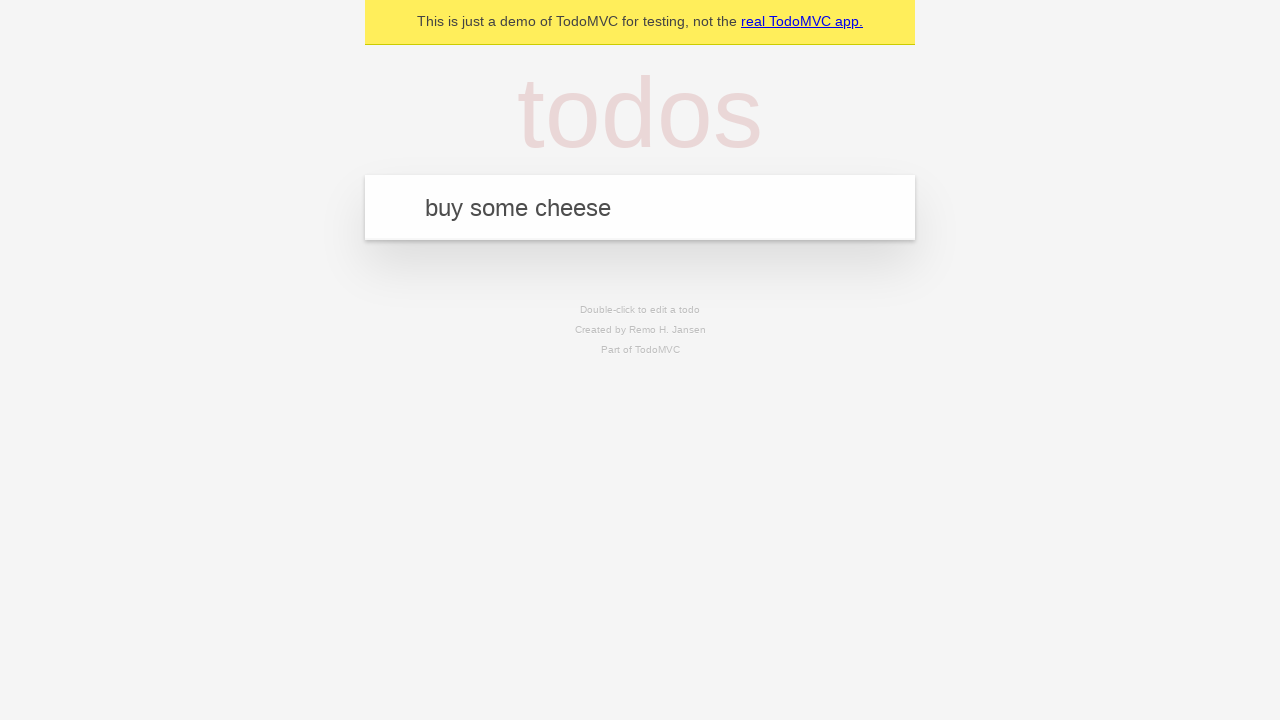

Pressed Enter to add 'buy some cheese' todo on internal:attr=[placeholder="What needs to be done?"i]
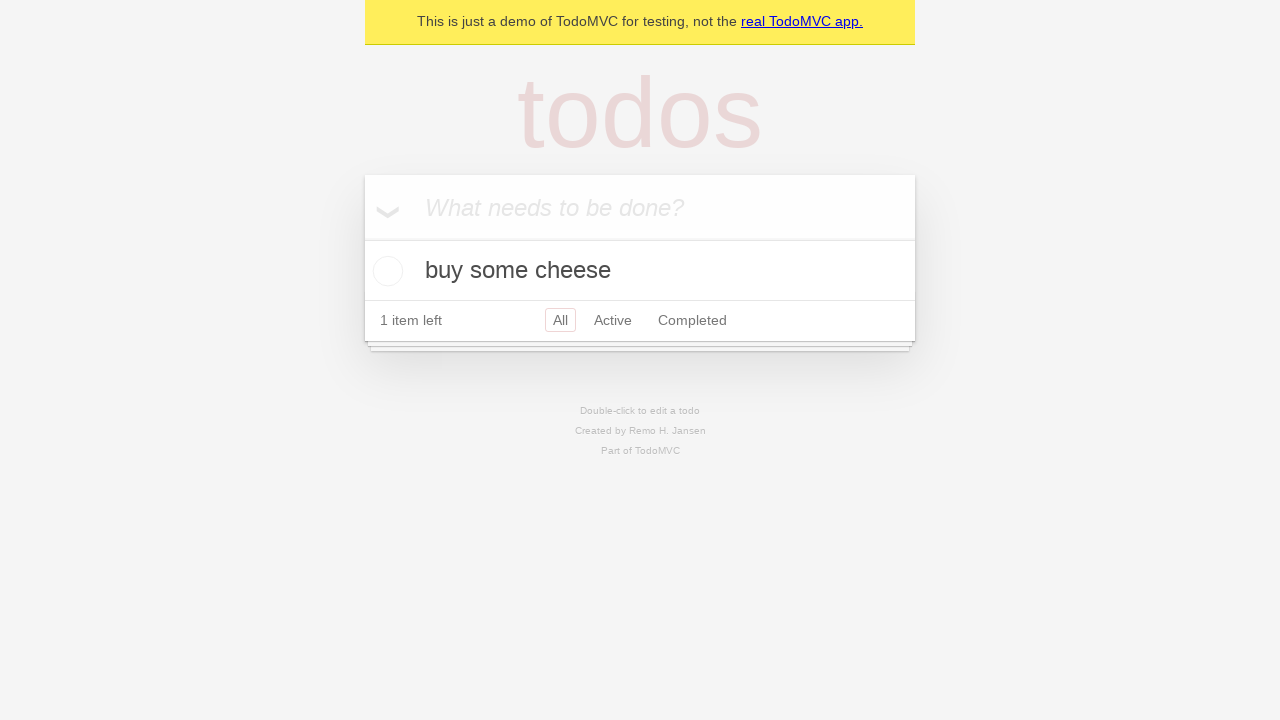

Filled todo input with 'feed the cat' on internal:attr=[placeholder="What needs to be done?"i]
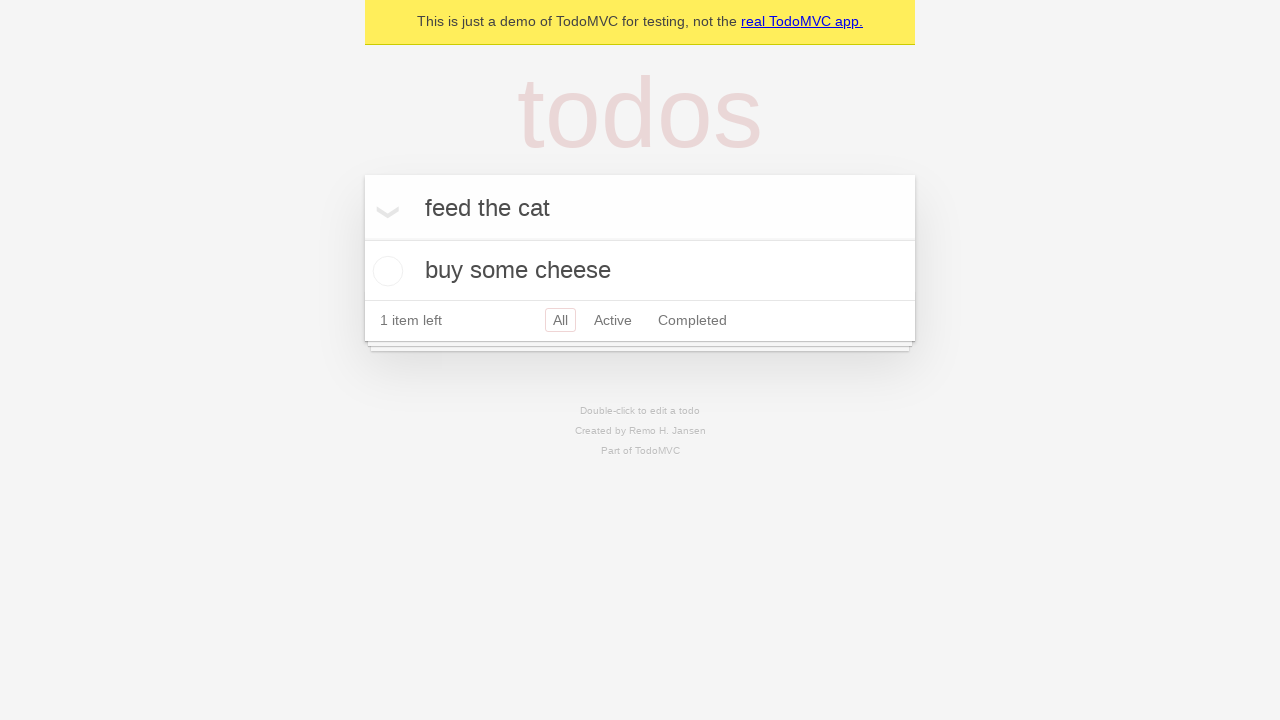

Pressed Enter to add 'feed the cat' todo on internal:attr=[placeholder="What needs to be done?"i]
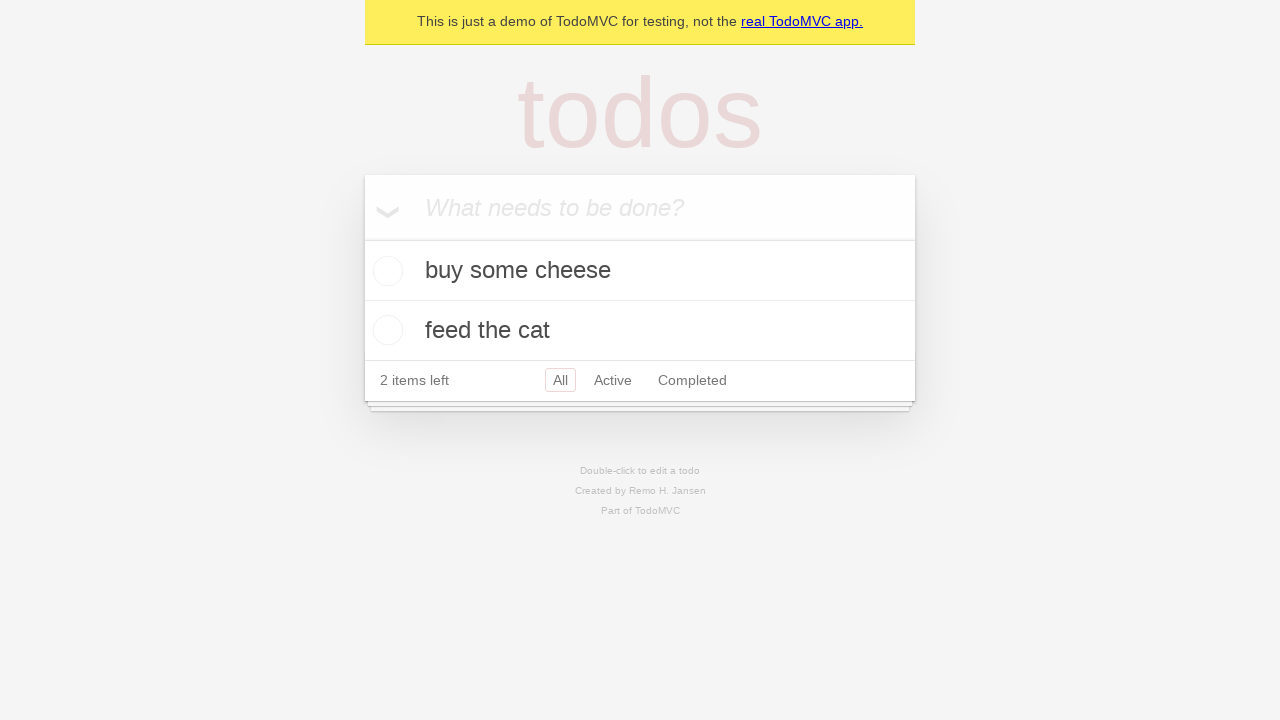

Filled todo input with 'book a doctors appointment' on internal:attr=[placeholder="What needs to be done?"i]
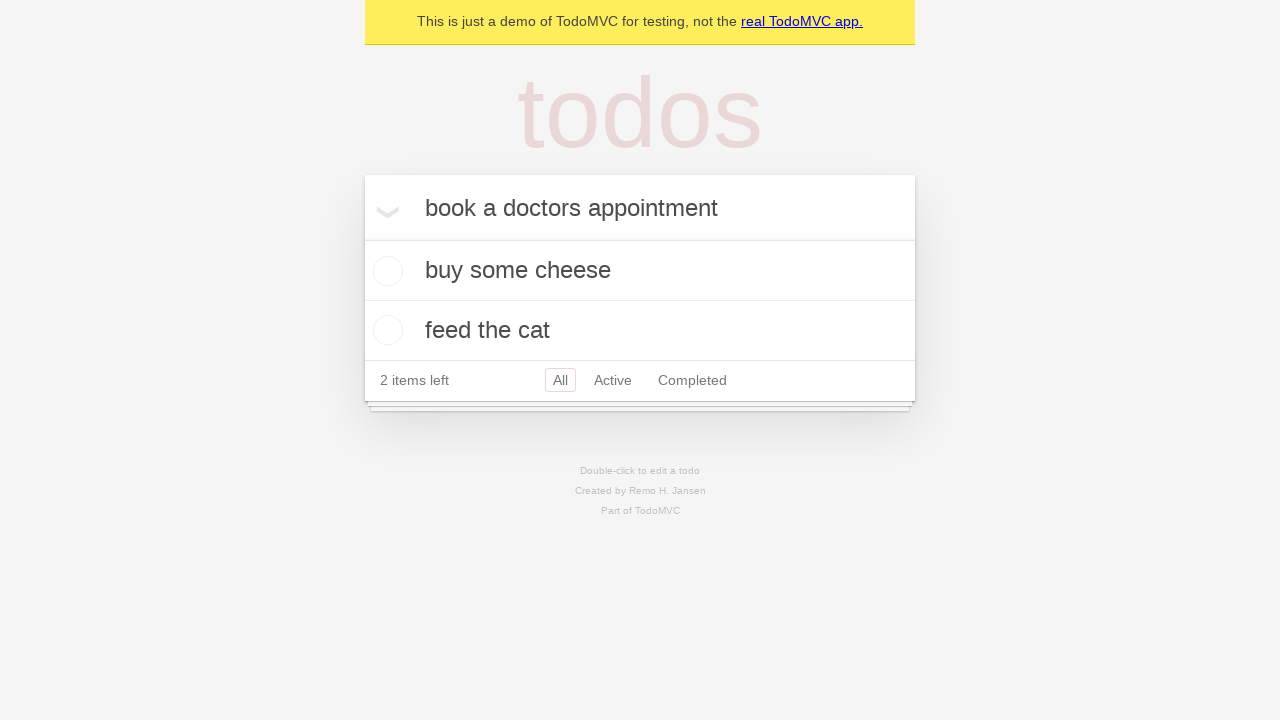

Pressed Enter to add 'book a doctors appointment' todo on internal:attr=[placeholder="What needs to be done?"i]
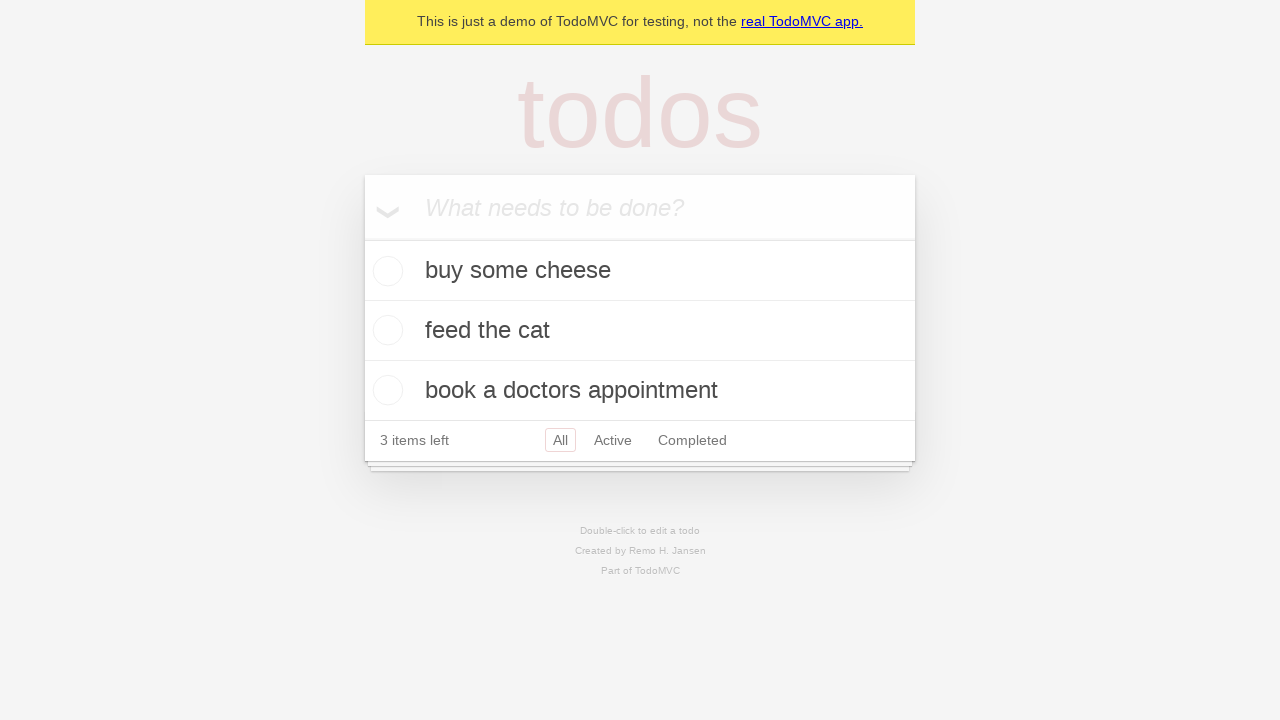

Clicked 'Mark all as complete' checkbox to mark all todos as completed at (362, 238) on internal:label="Mark all as complete"i
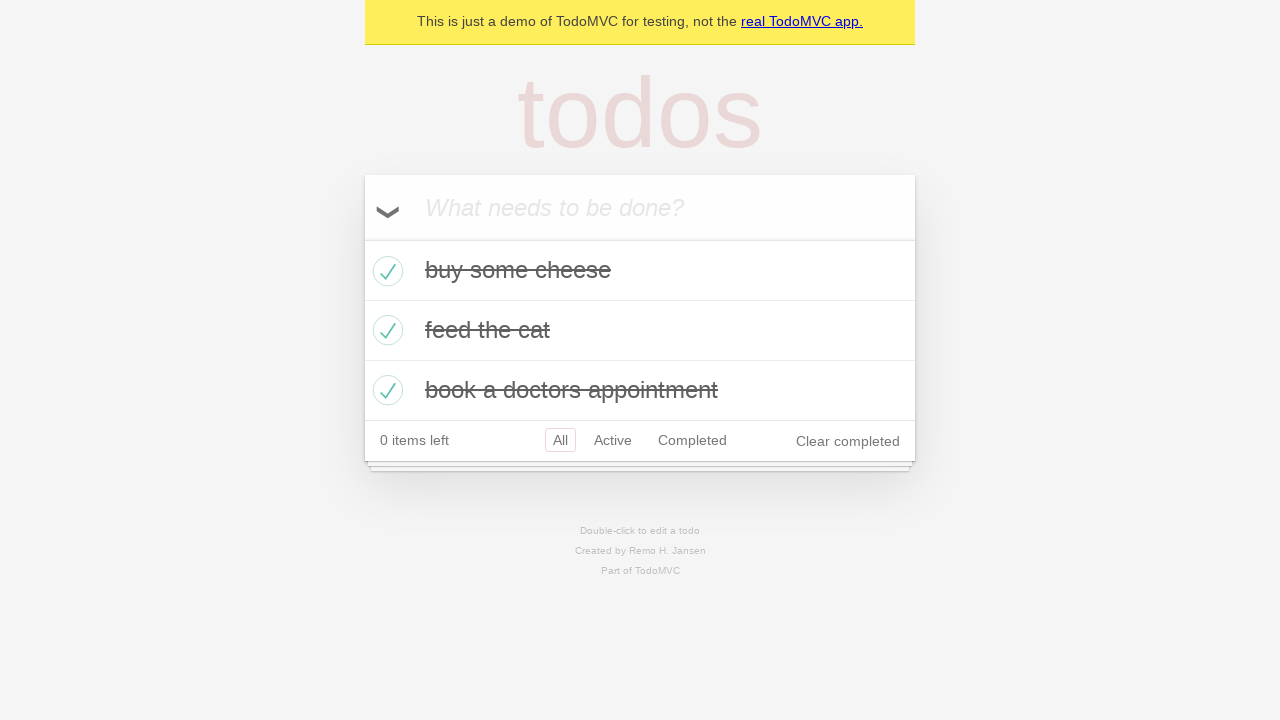

Waited for completed todo items to appear in DOM
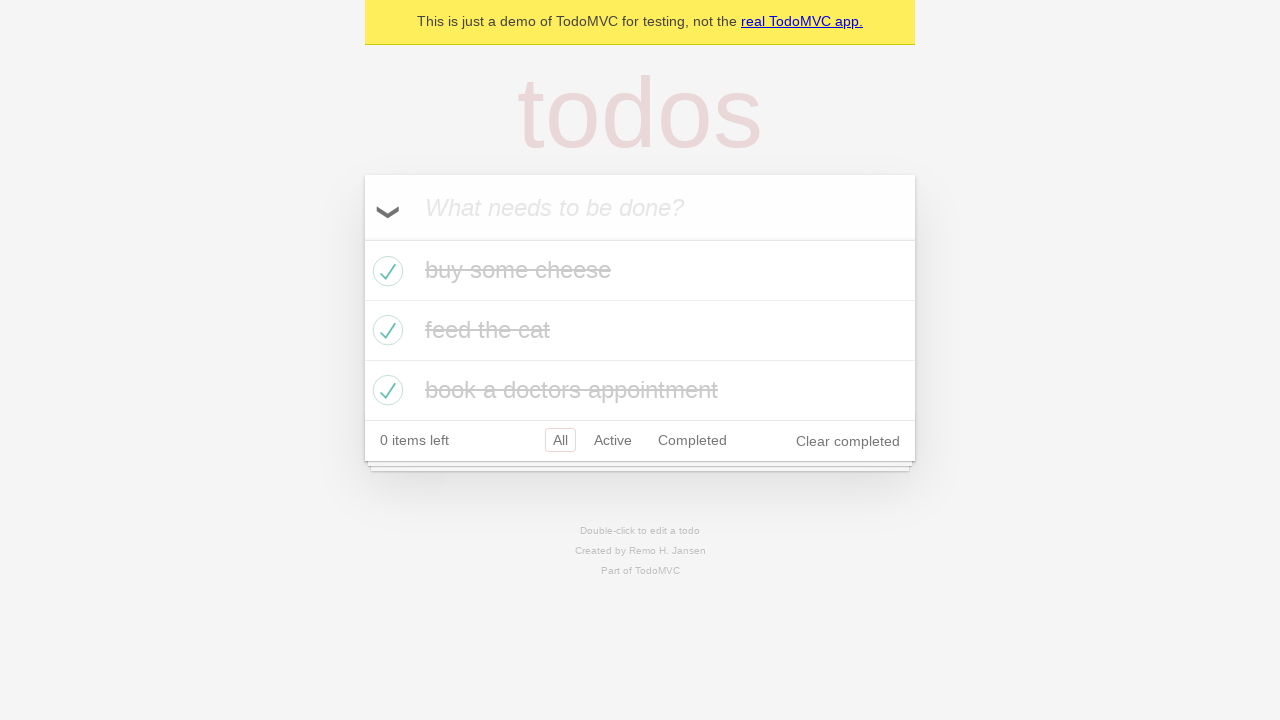

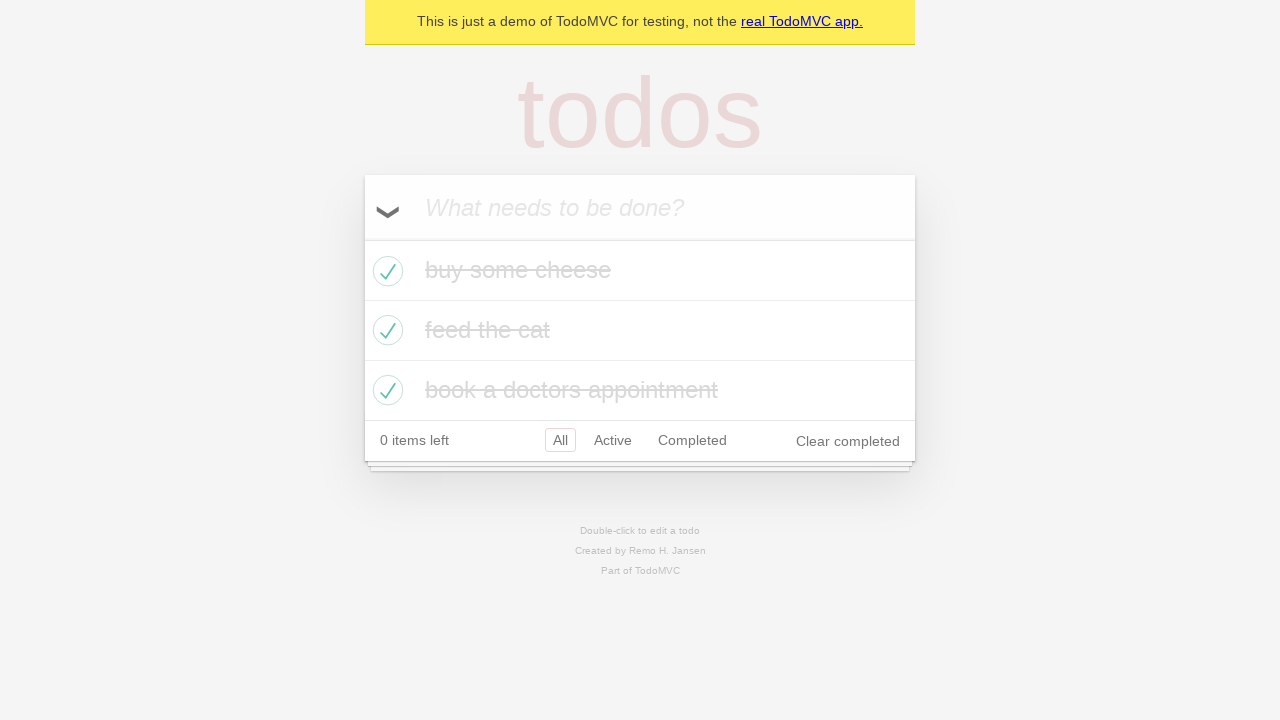